Tests checkbox functionality by checking a checkbox, verifying it's selected, then unchecking it and verifying the uncheck action, and finally counts total checkboxes on the page

Starting URL: https://rahulshettyacademy.com/AutomationPractice/

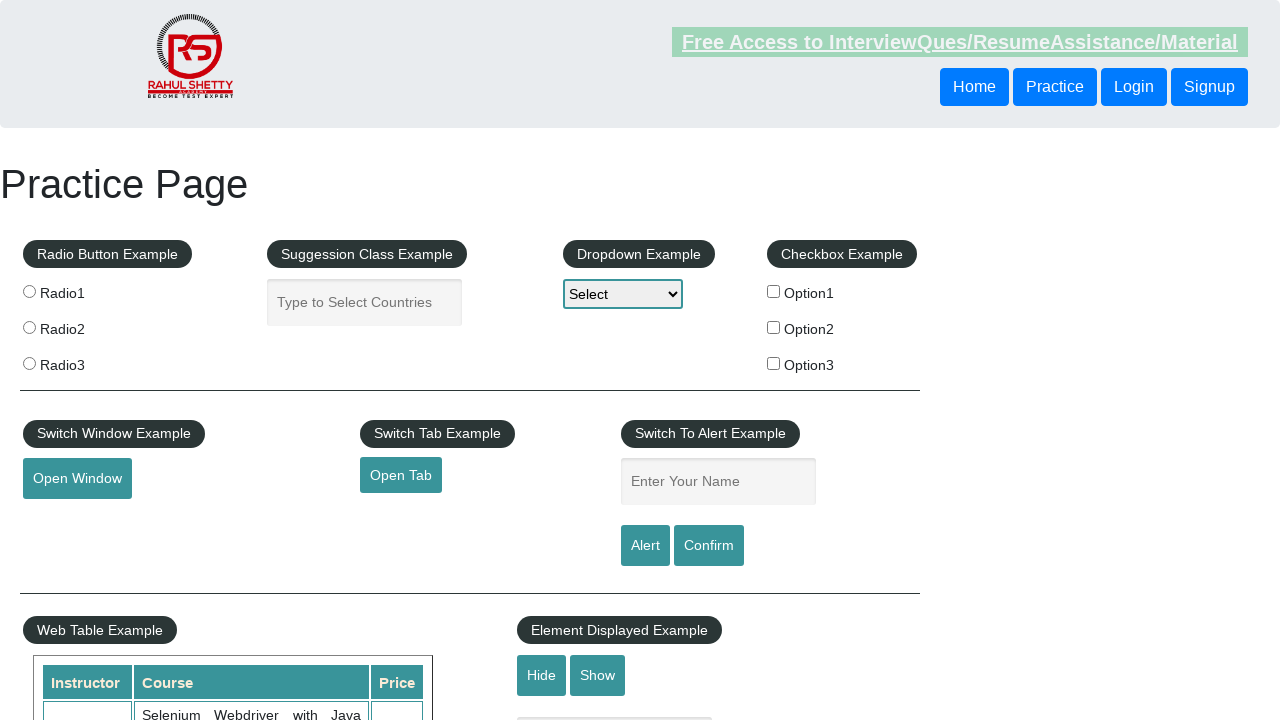

Clicked checkbox #checkBoxOption1 to check it at (774, 291) on #checkBoxOption1
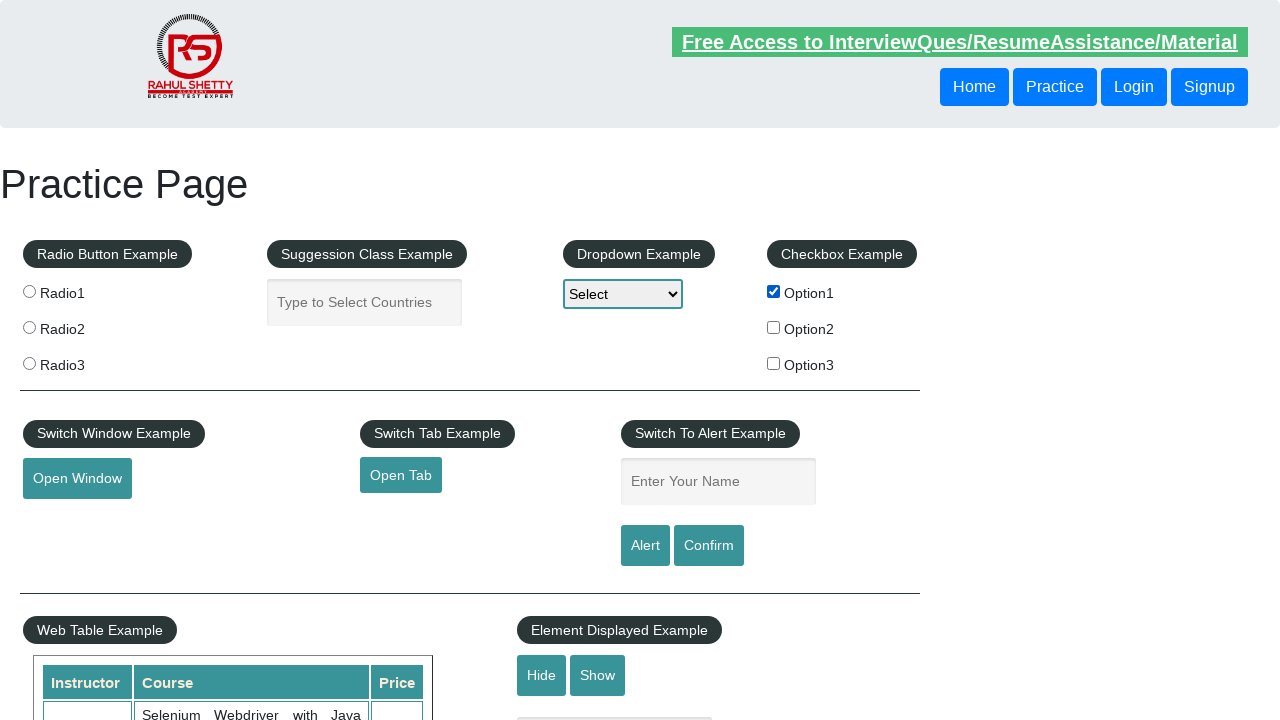

Verified that checkbox #checkBoxOption1 is checked
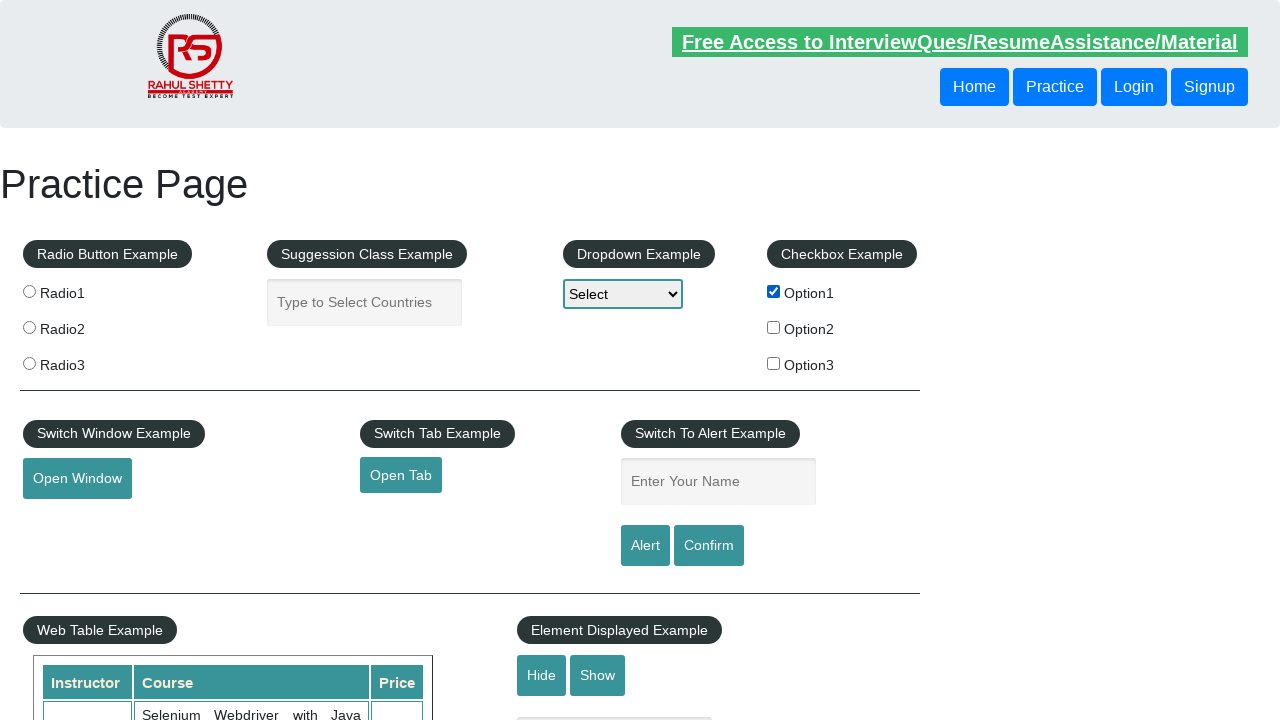

Clicked checkbox #checkBoxOption1 again to uncheck it at (774, 291) on #checkBoxOption1
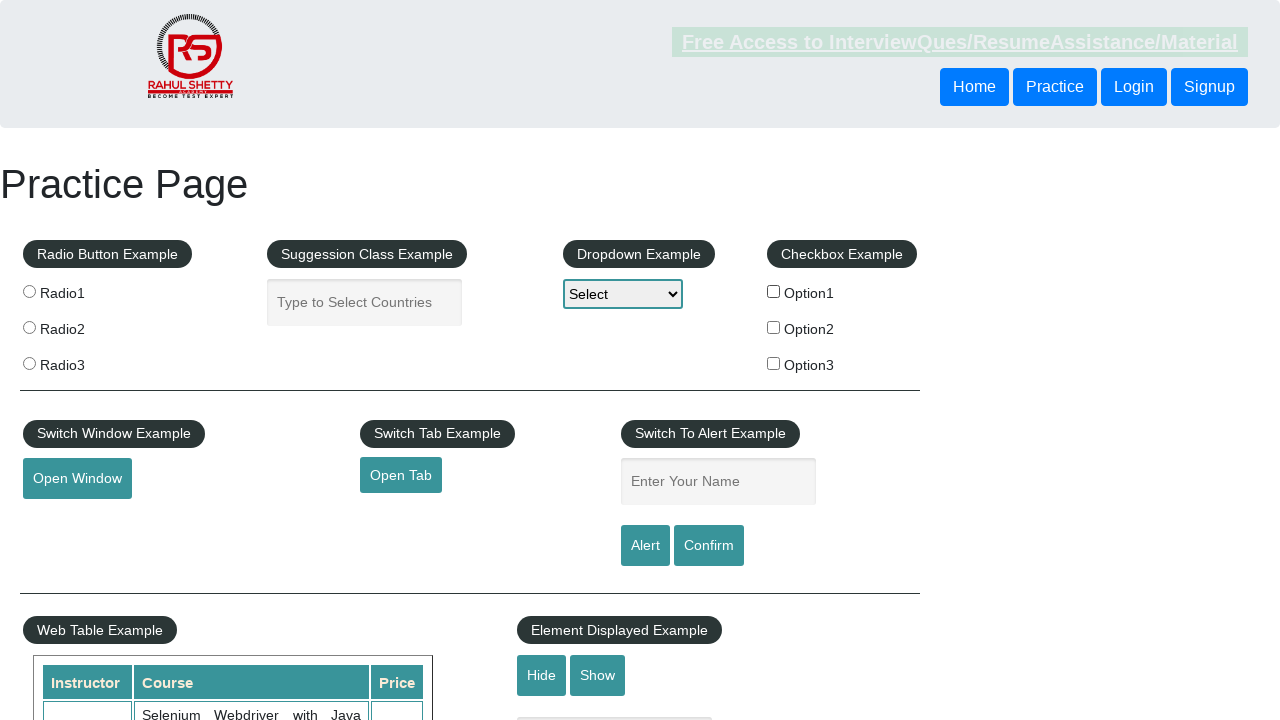

Verified that checkbox #checkBoxOption1 is now unchecked
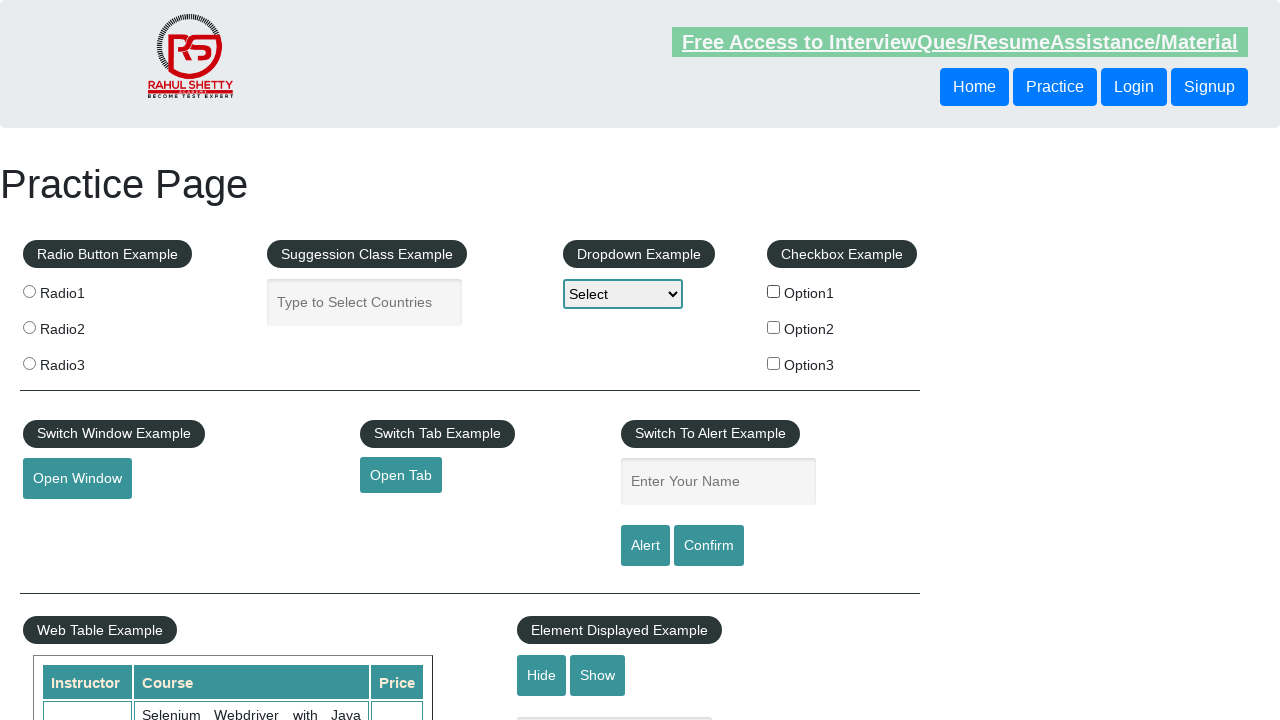

Counted total checkboxes on the page: 3
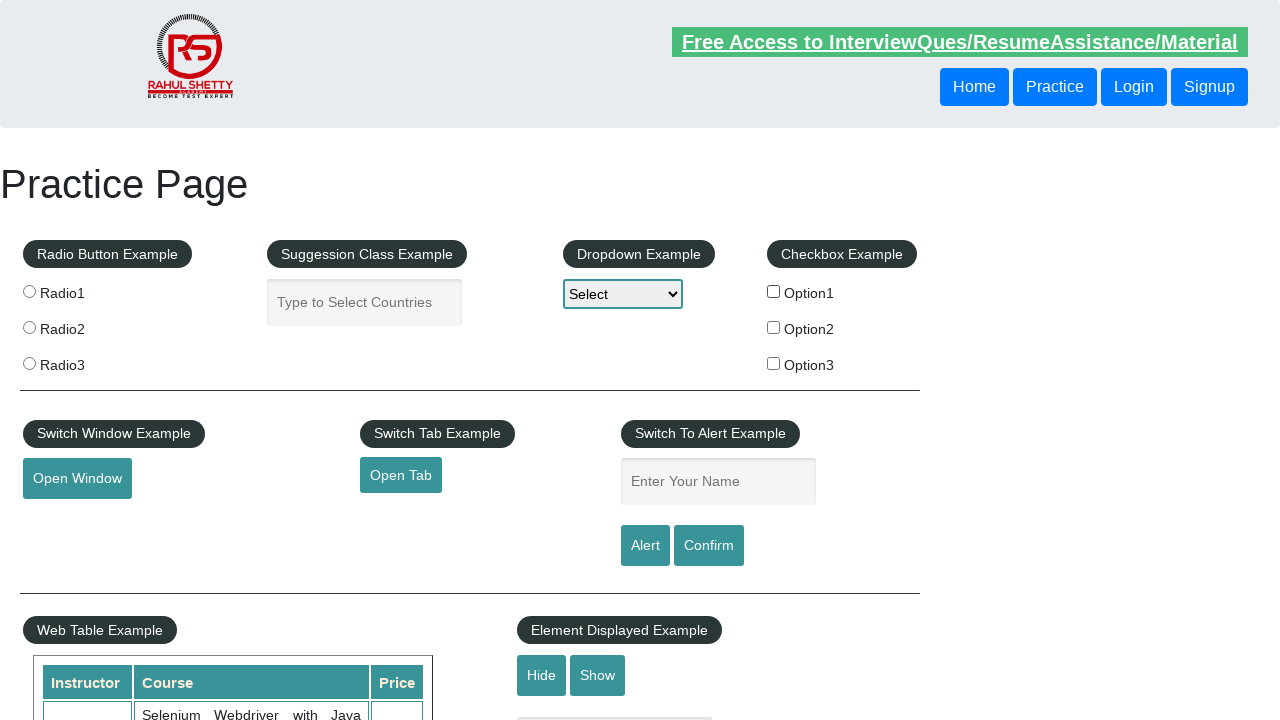

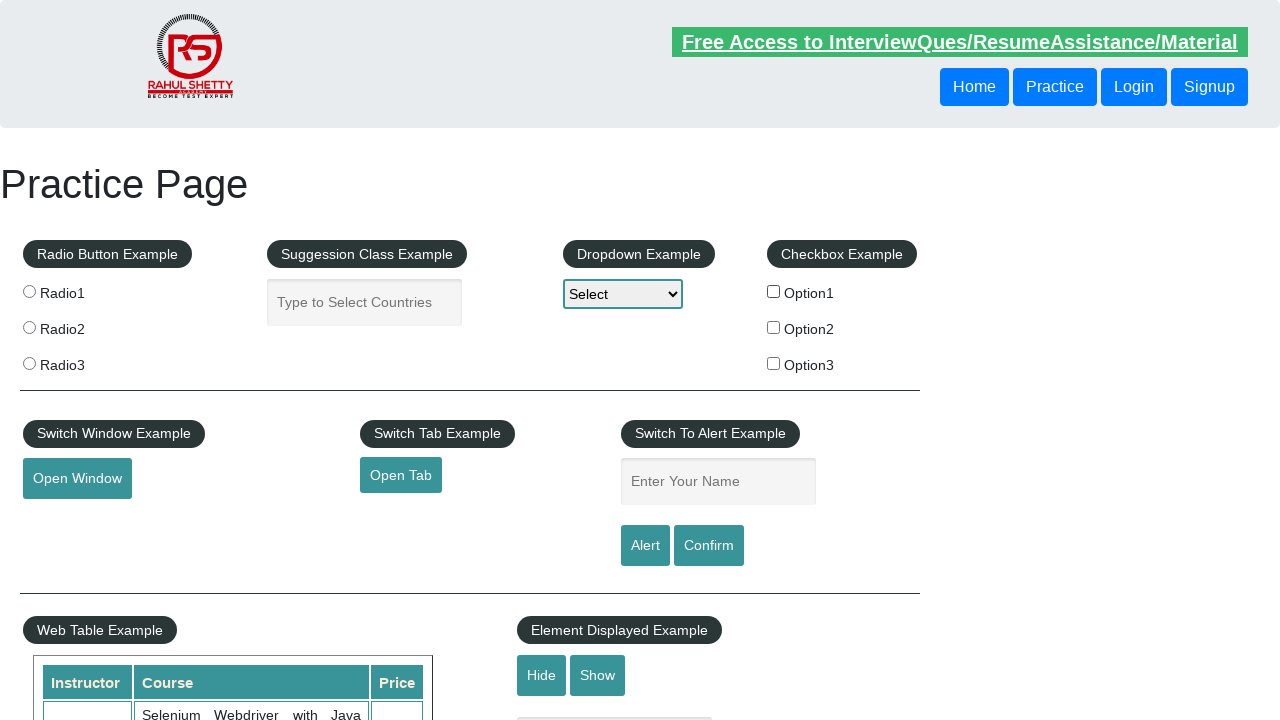